Tests that an error message is displayed when clicking login with empty credentials

Starting URL: https://the-internet.herokuapp.com

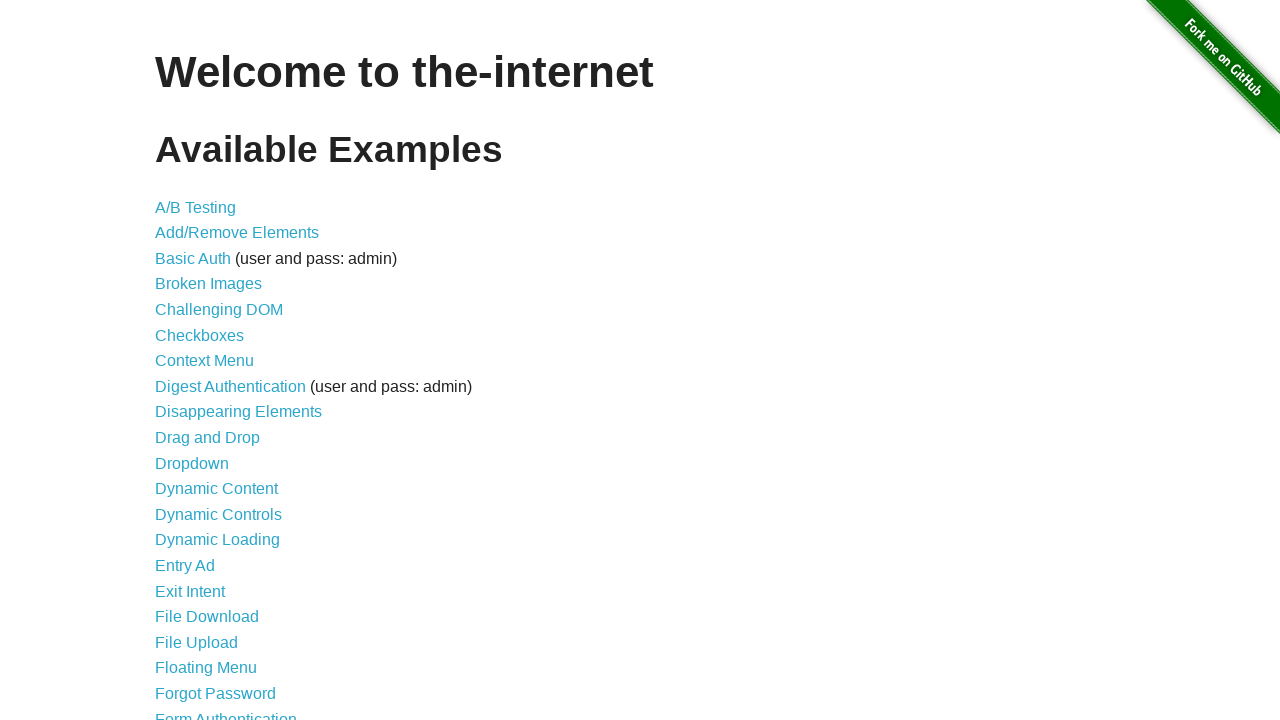

Navigated to the-internet.herokuapp.com
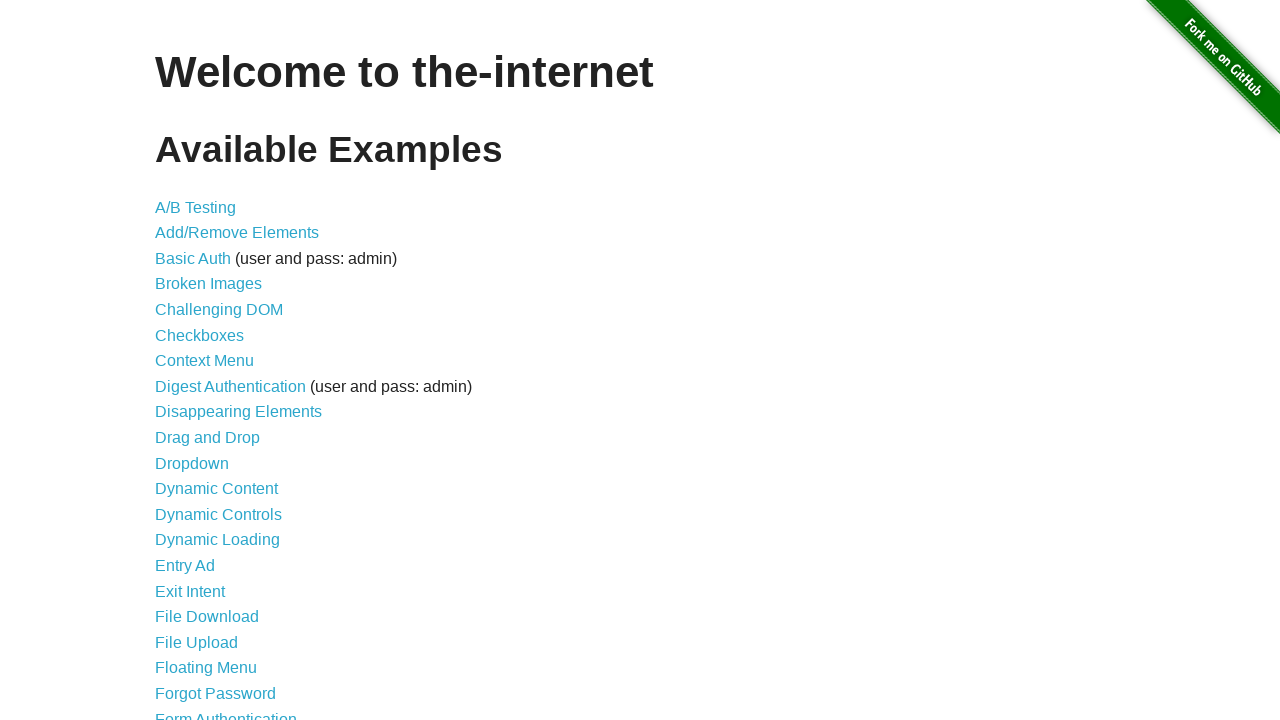

Clicked on Form Authentication link at (226, 712) on a:text("Form Authentication")
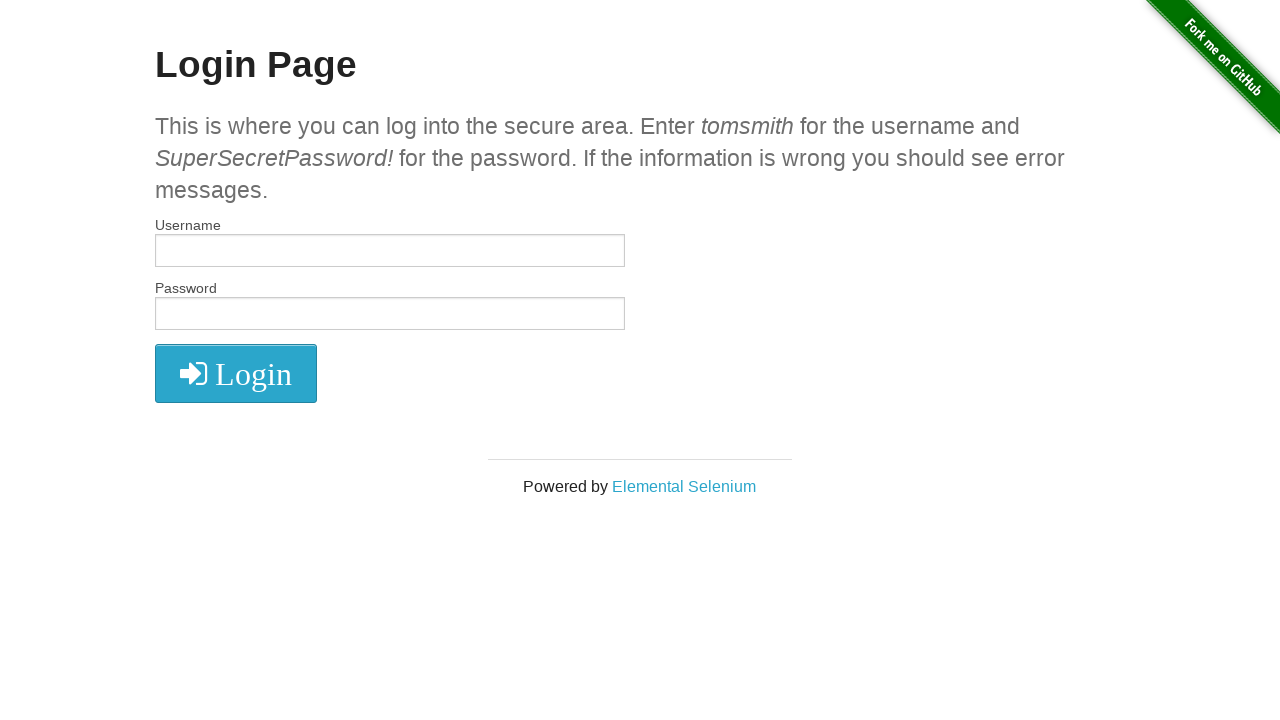

Clicked login button without entering credentials at (236, 373) on button.radius
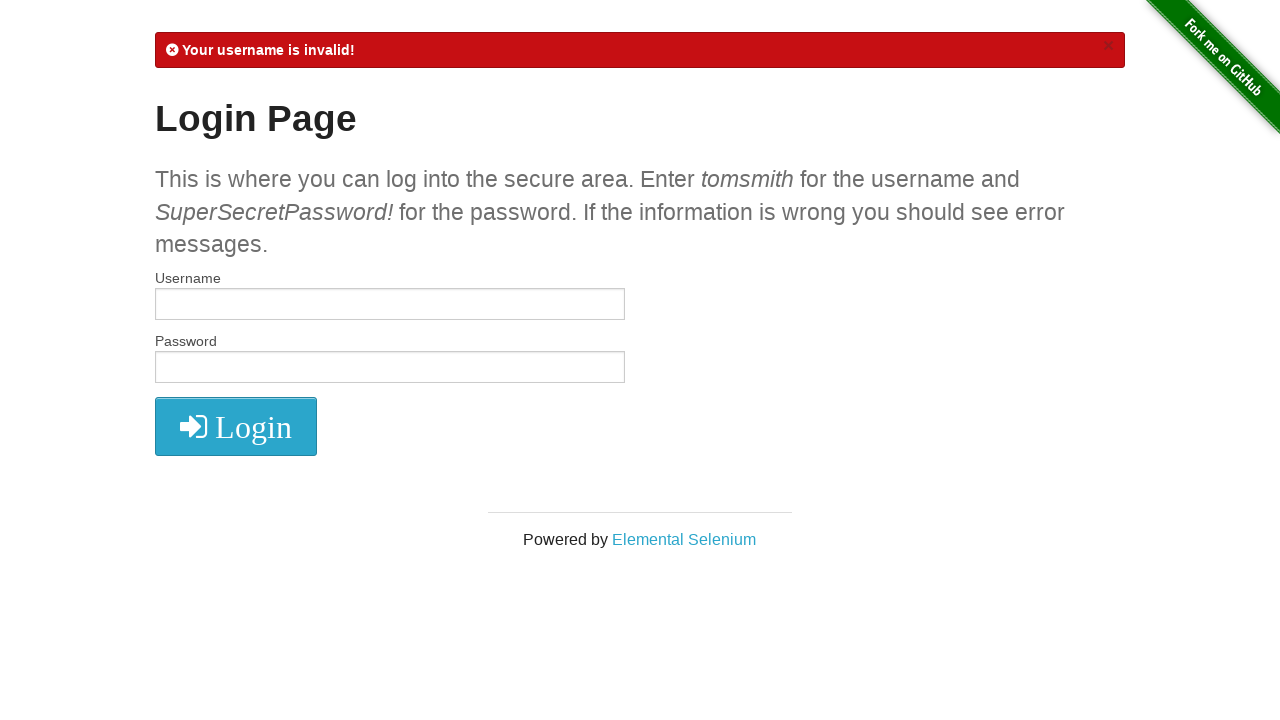

Located error message element
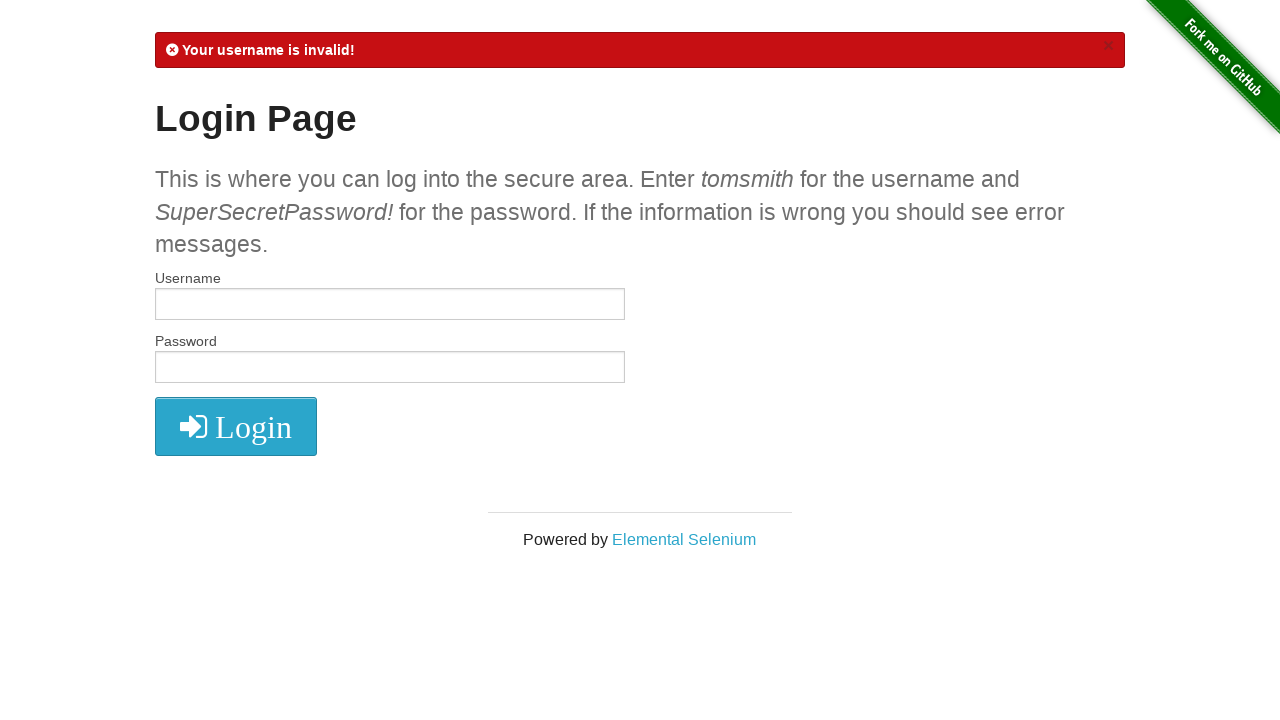

Verified error message is visible
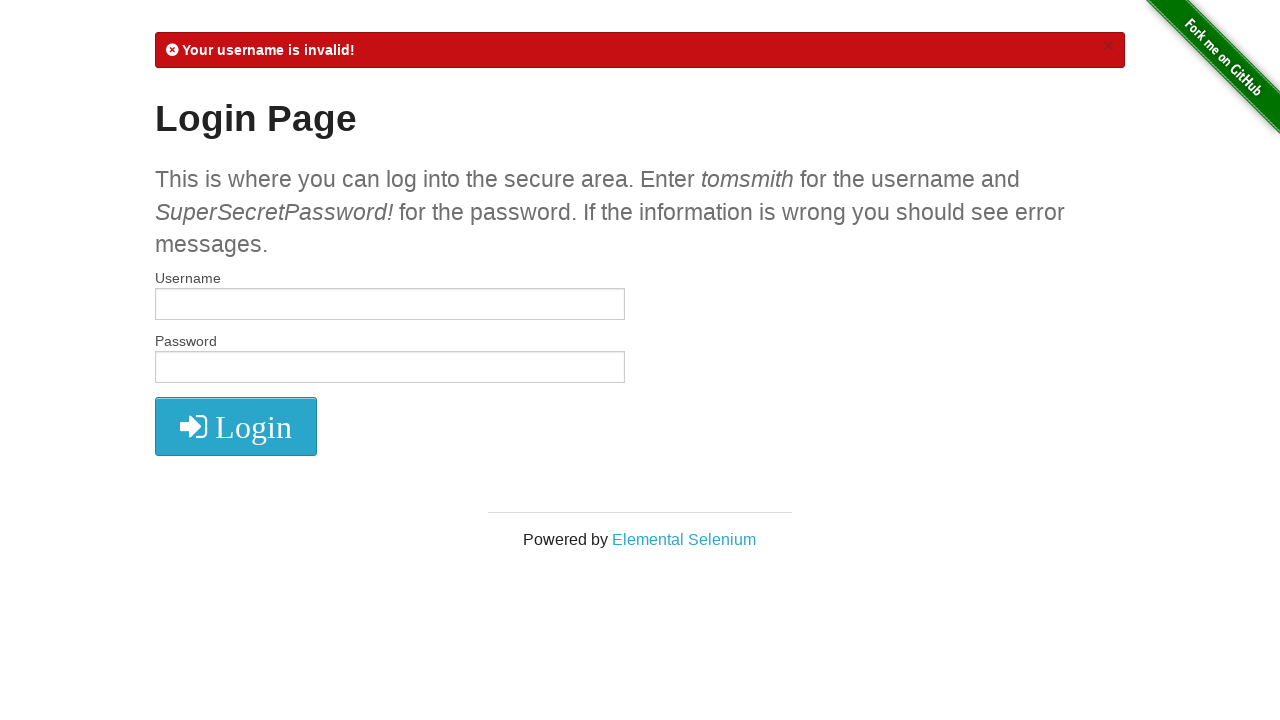

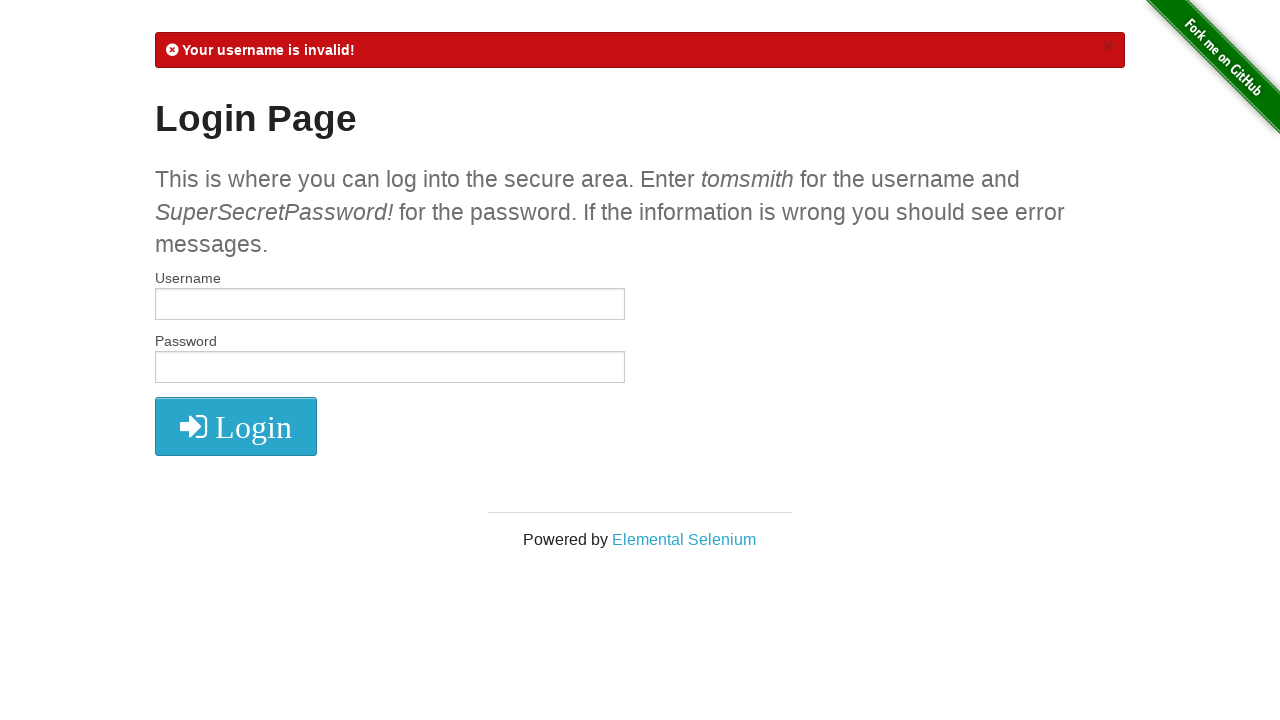